Navigates to a login practice page and verifies the page title matches the expected value

Starting URL: https://rahulshettyacademy.com/loginpagePractise/

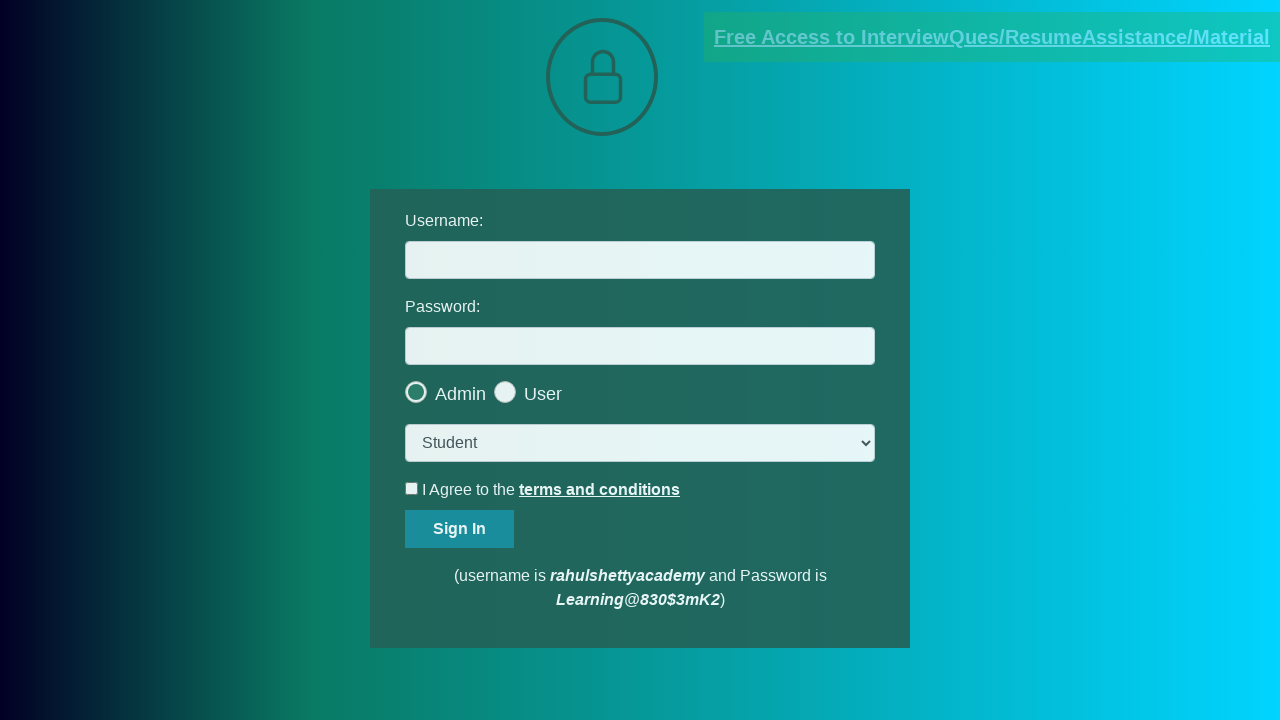

Navigated to login practice page
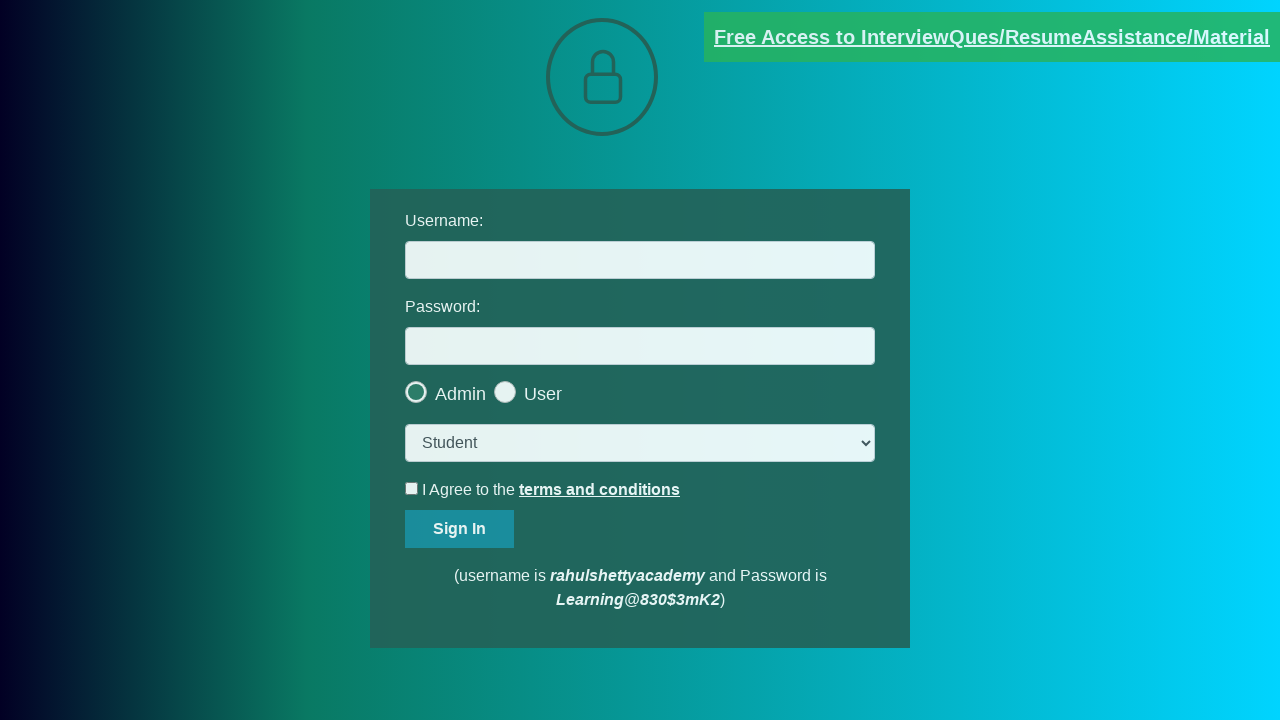

Verified page title matches expected value: 'LoginPage Practise | Rahul Shetty Academy'
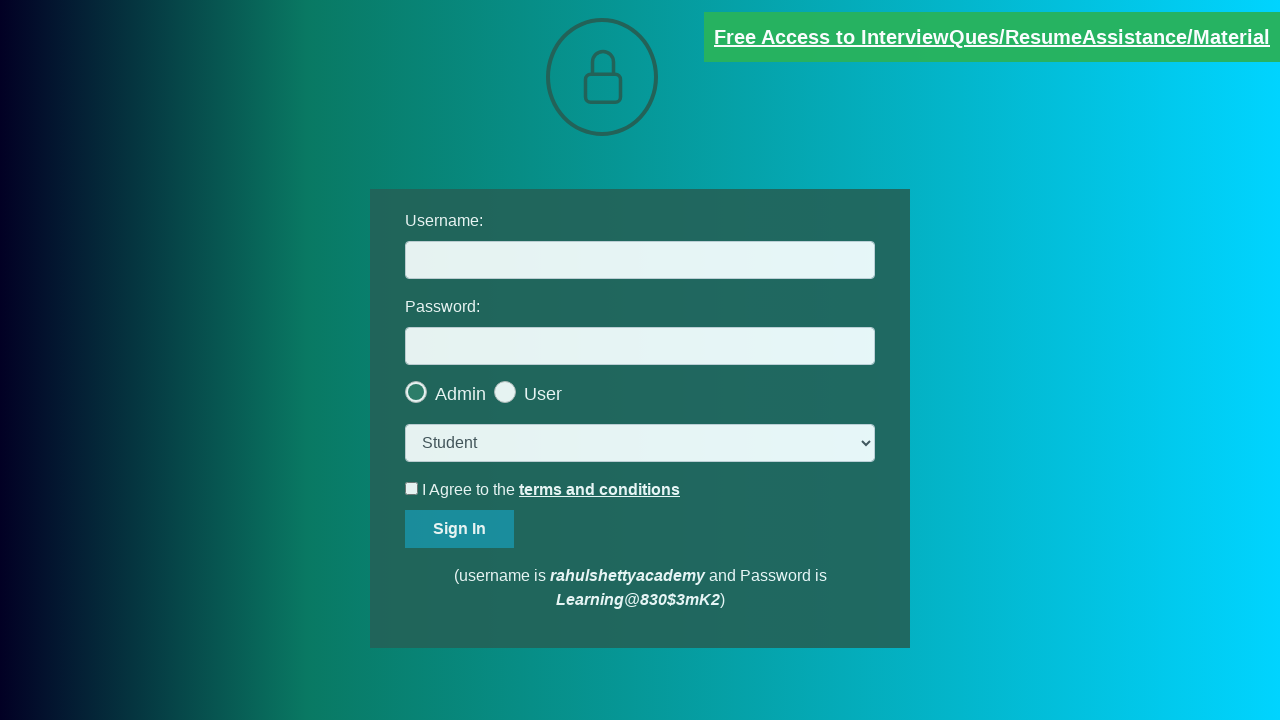

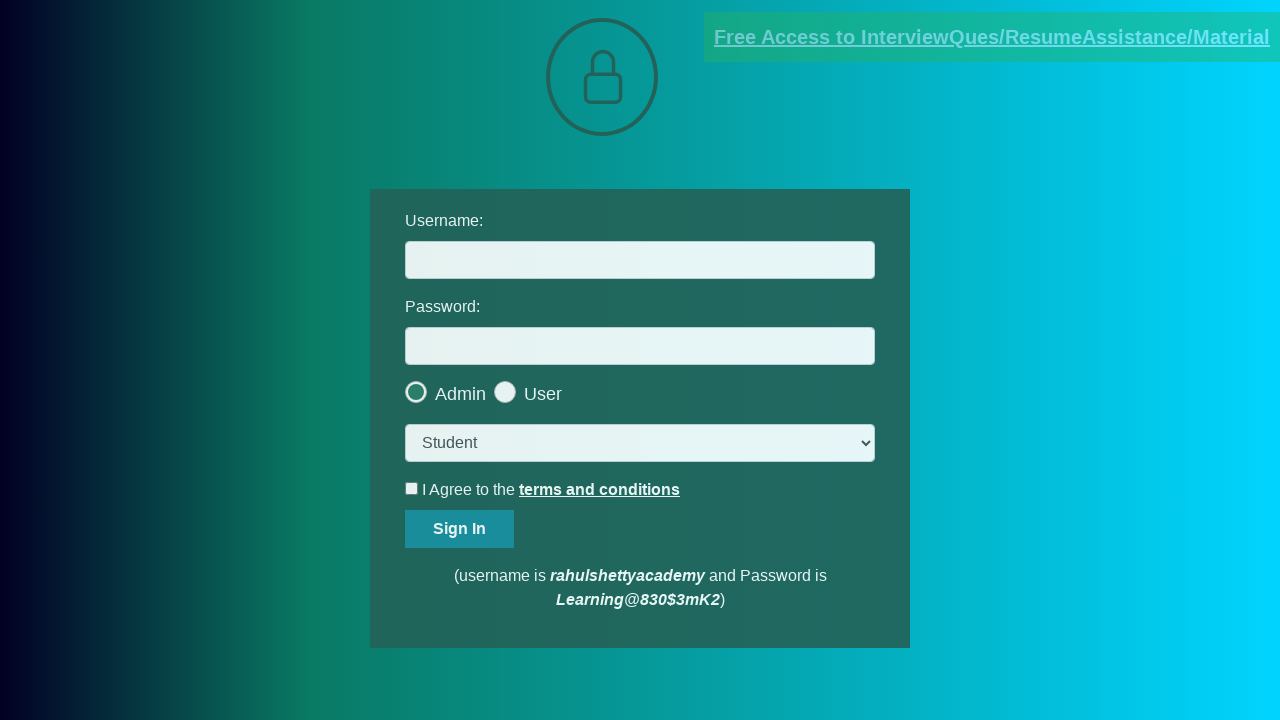